Tests dynamic properties page by waiting for elements to become visible/enabled and clicking on them

Starting URL: https://demoqa.com/dynamic-properties

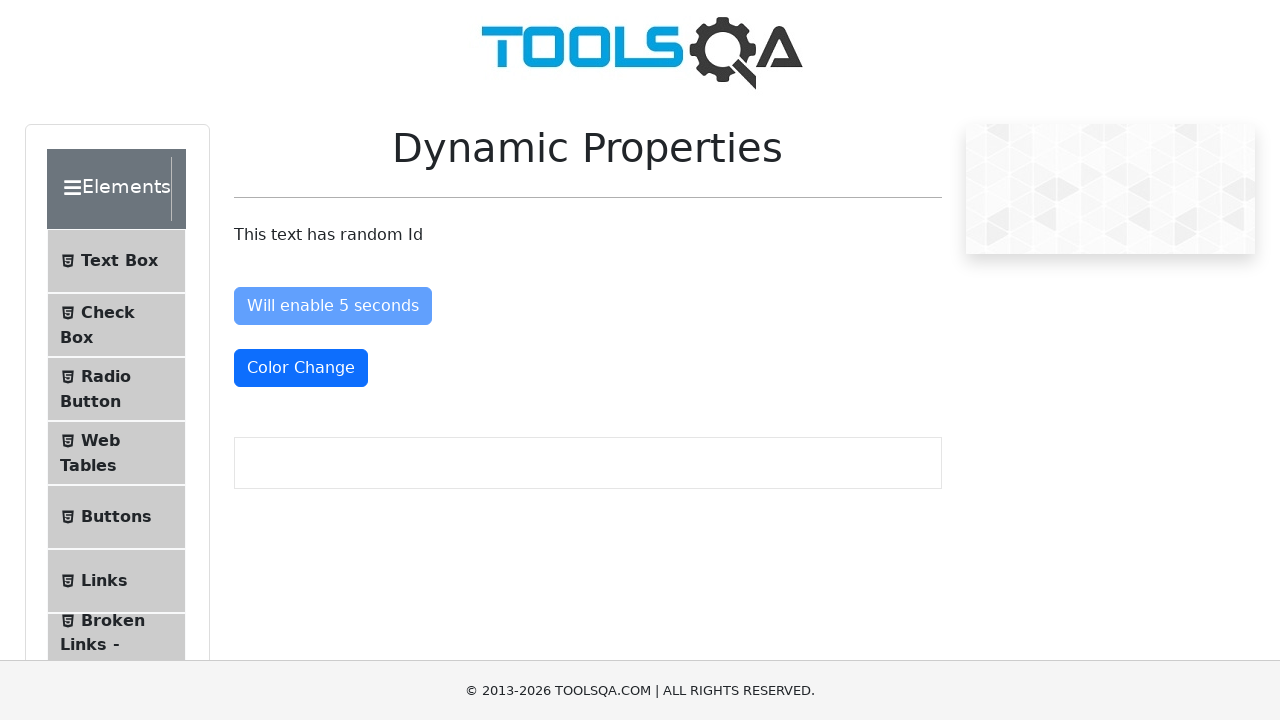

Waited for element with id 'visibleAfter' to become visible (timeout: 8000ms)
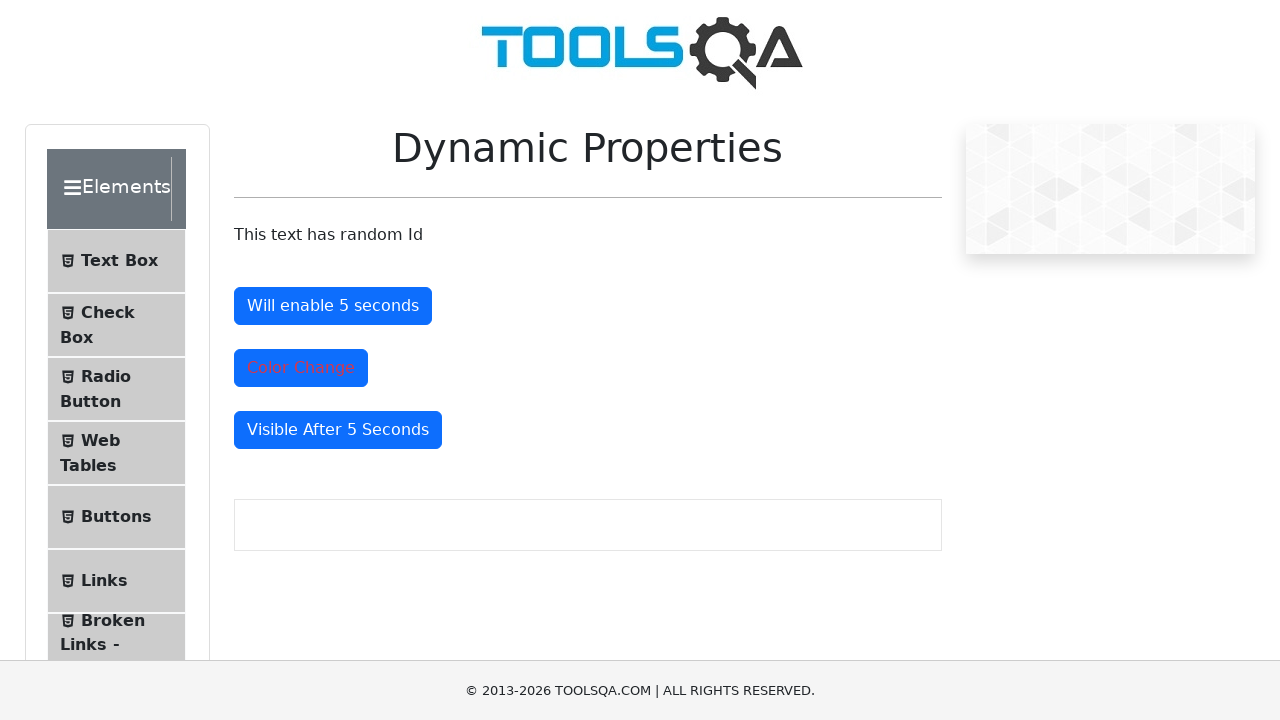

Clicked the button that becomes enabled after delay (id: 'enableAfter') at (333, 306) on #enableAfter
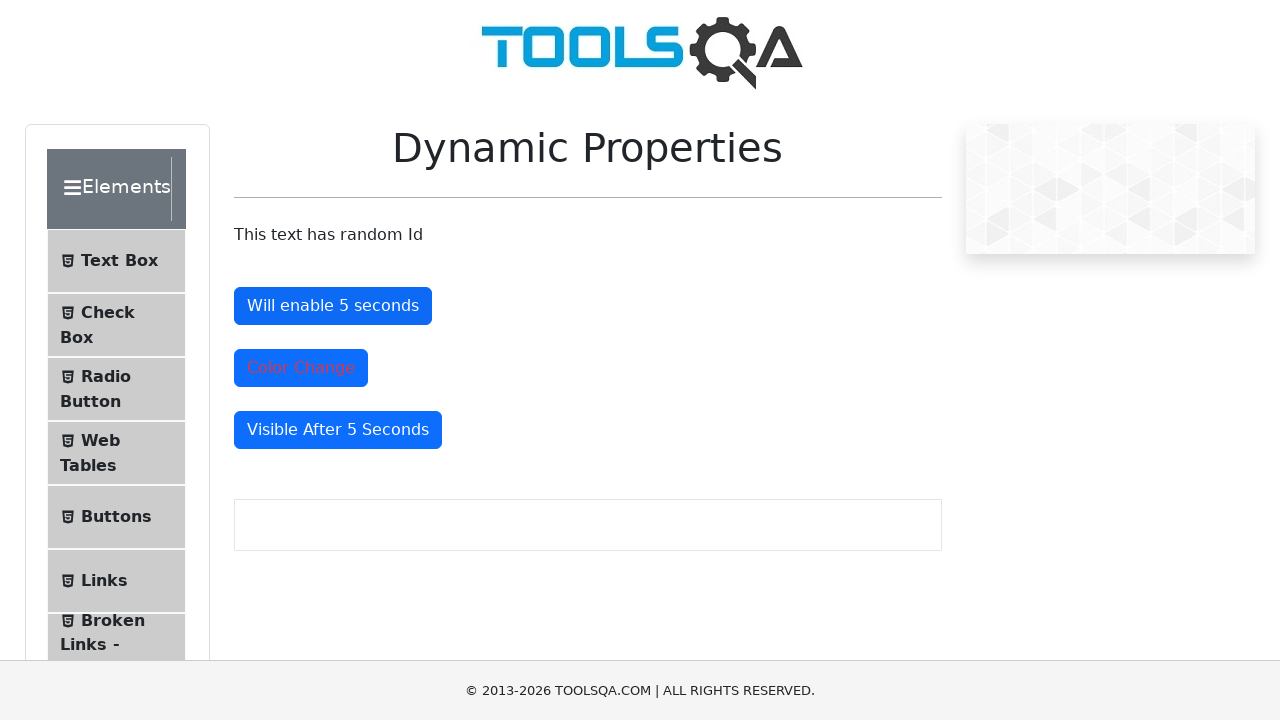

Clicked the button that changes color (id: 'colorChange') at (301, 368) on #colorChange
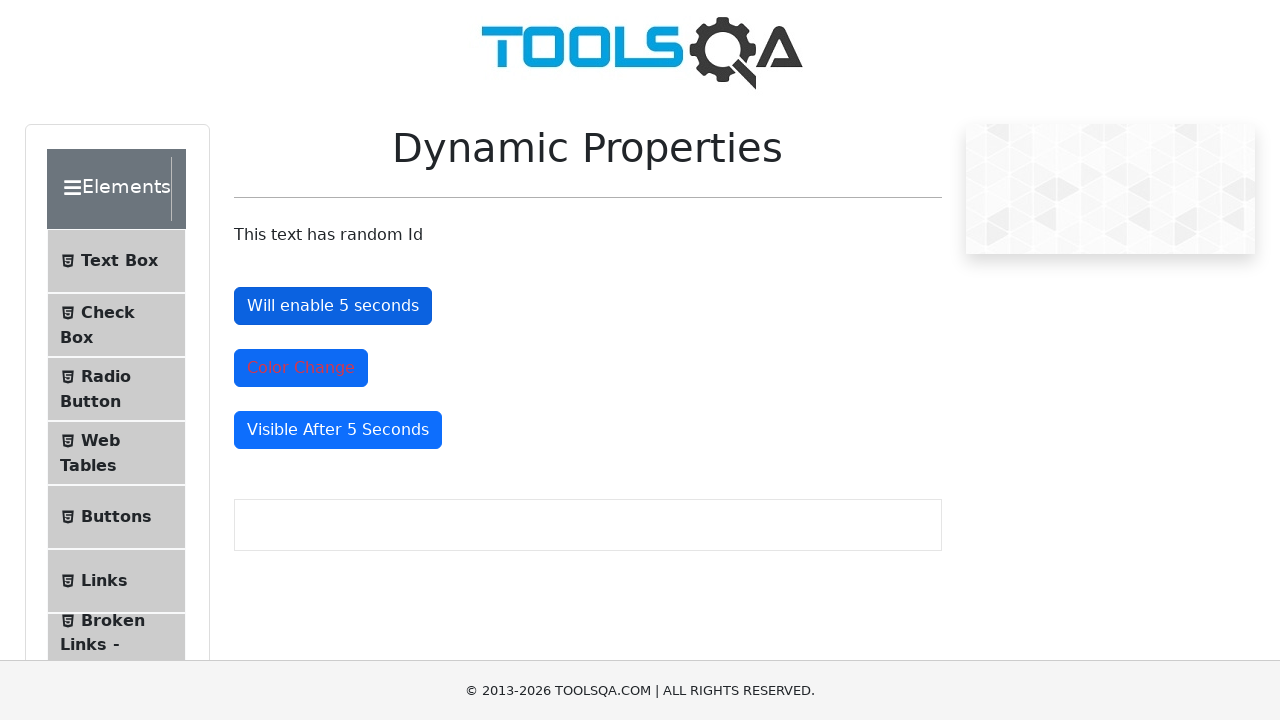

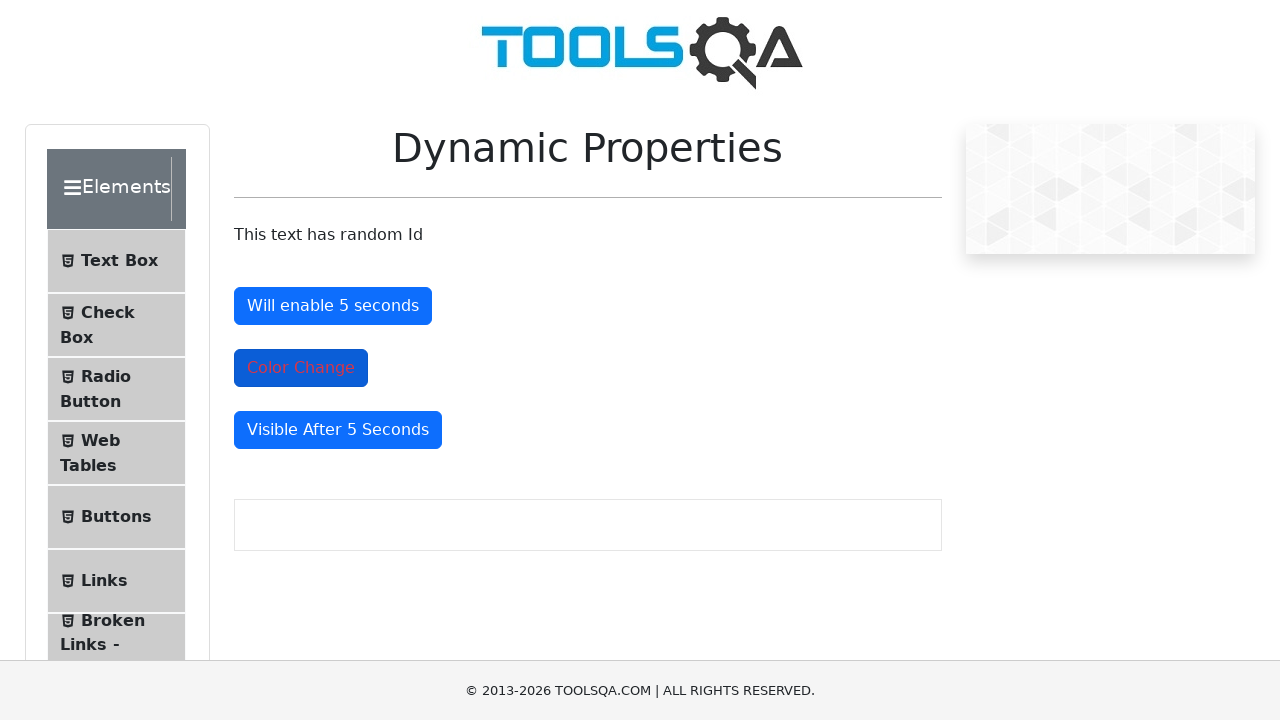